Clicks on the cart icon to navigate to the cart page

Starting URL: https://www.target.com/

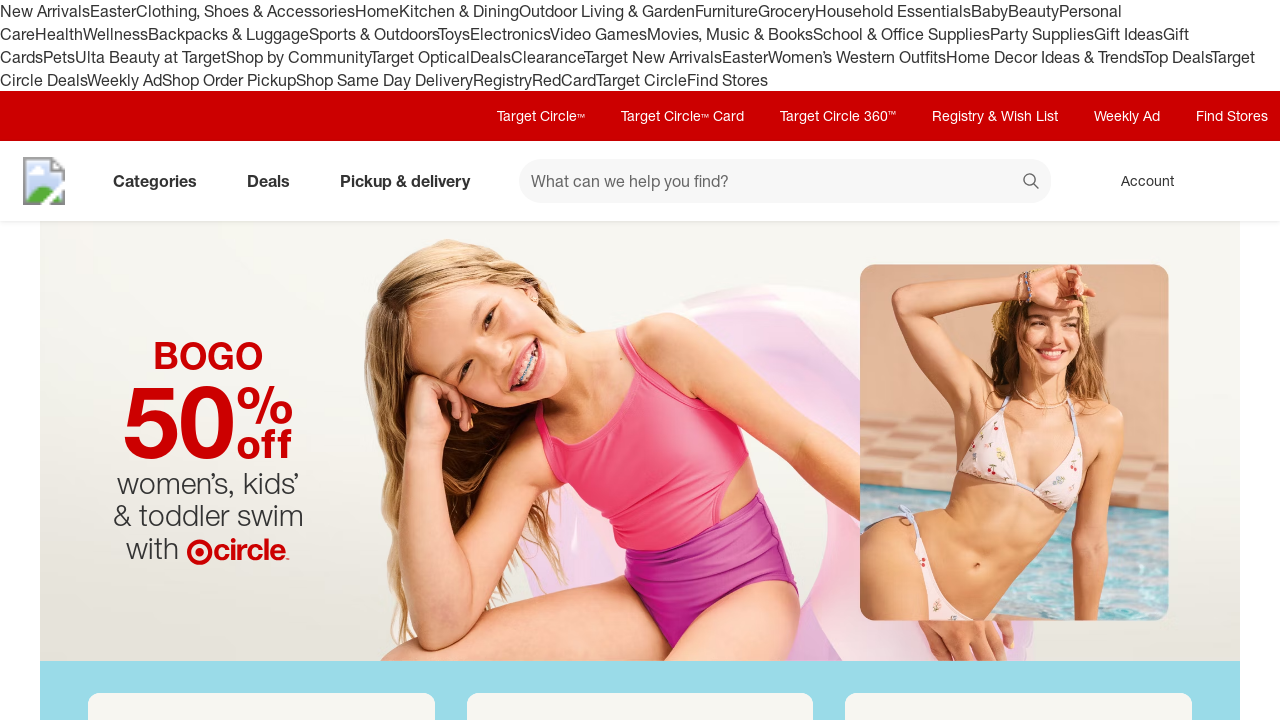

Clicked on the cart icon to navigate to the cart page at (1238, 181) on [data-test='@web/CartLink']
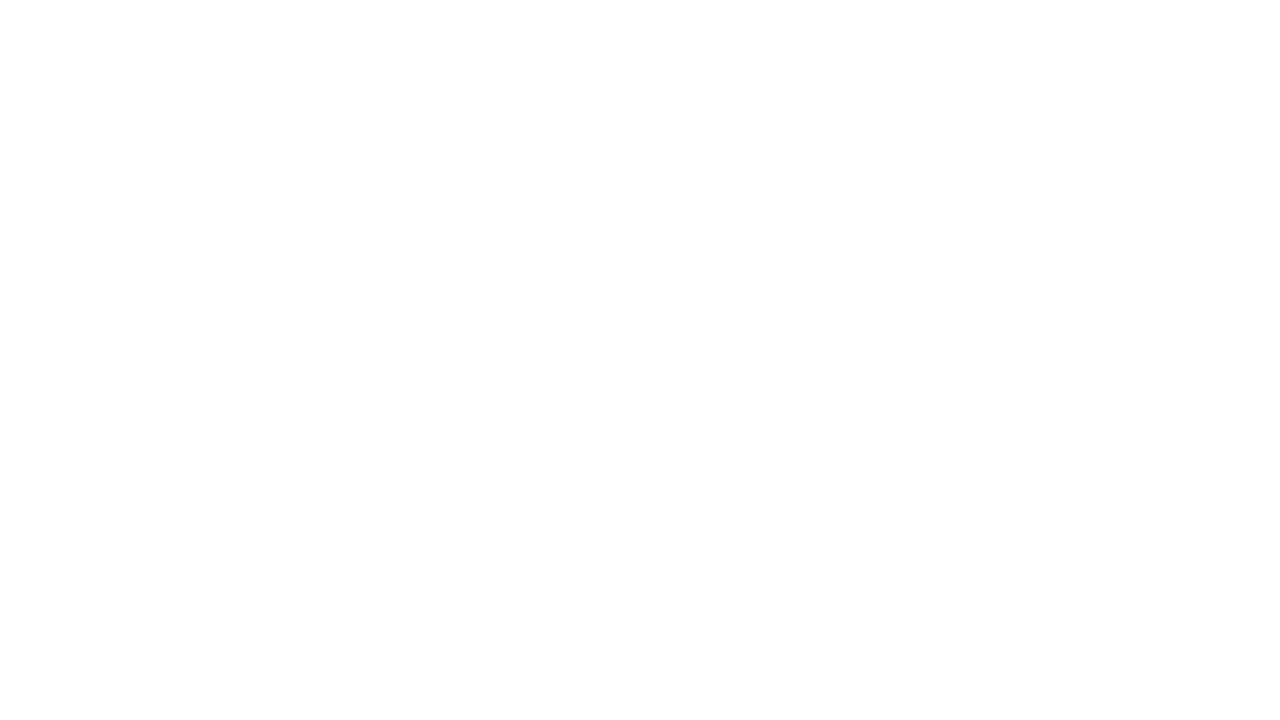

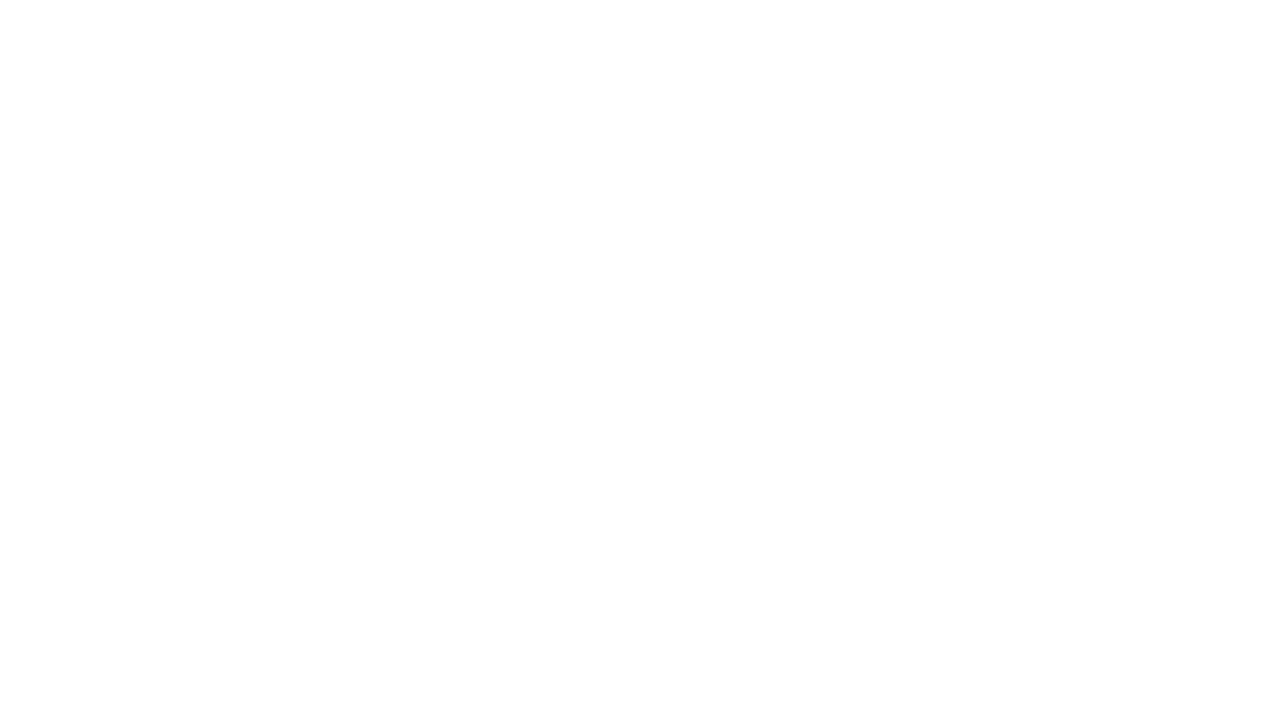